Tests sorting the Due column in ascending order by clicking the column header and verifying the values are sorted correctly using CSS pseudo-class selectors.

Starting URL: http://the-internet.herokuapp.com/tables

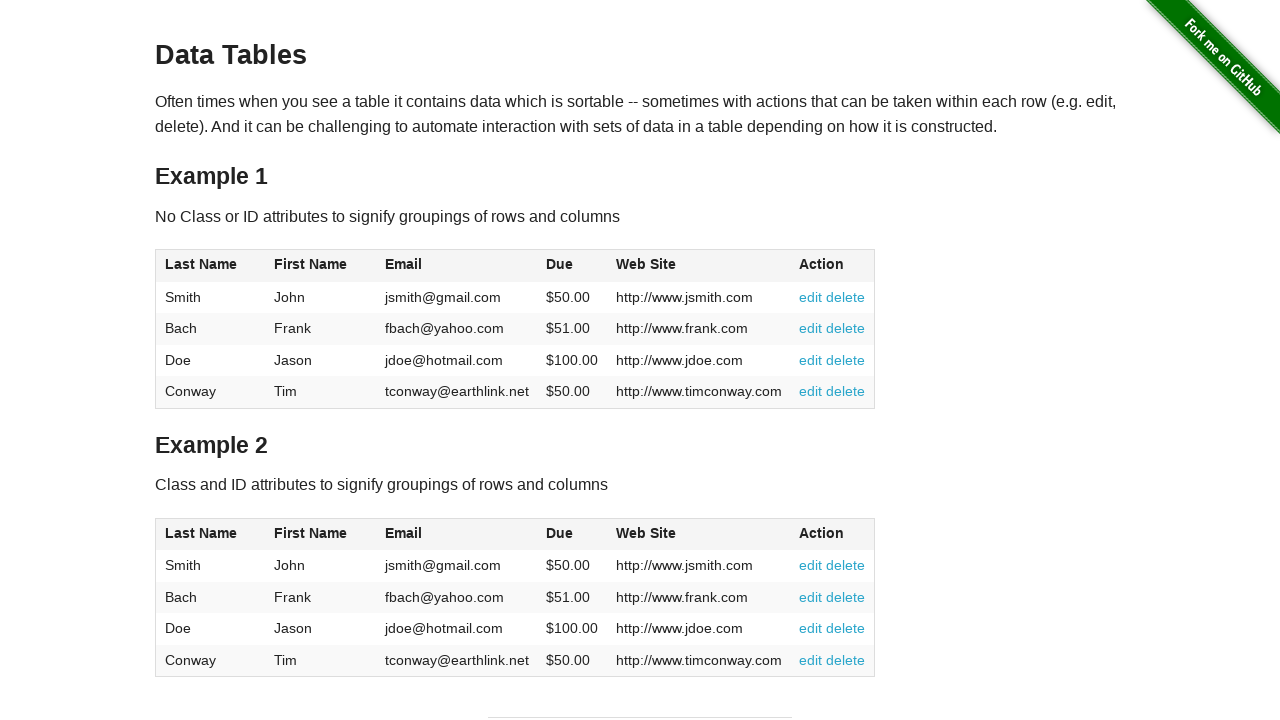

Clicked Due column header to sort in ascending order at (572, 266) on #table1 thead tr th:nth-child(4)
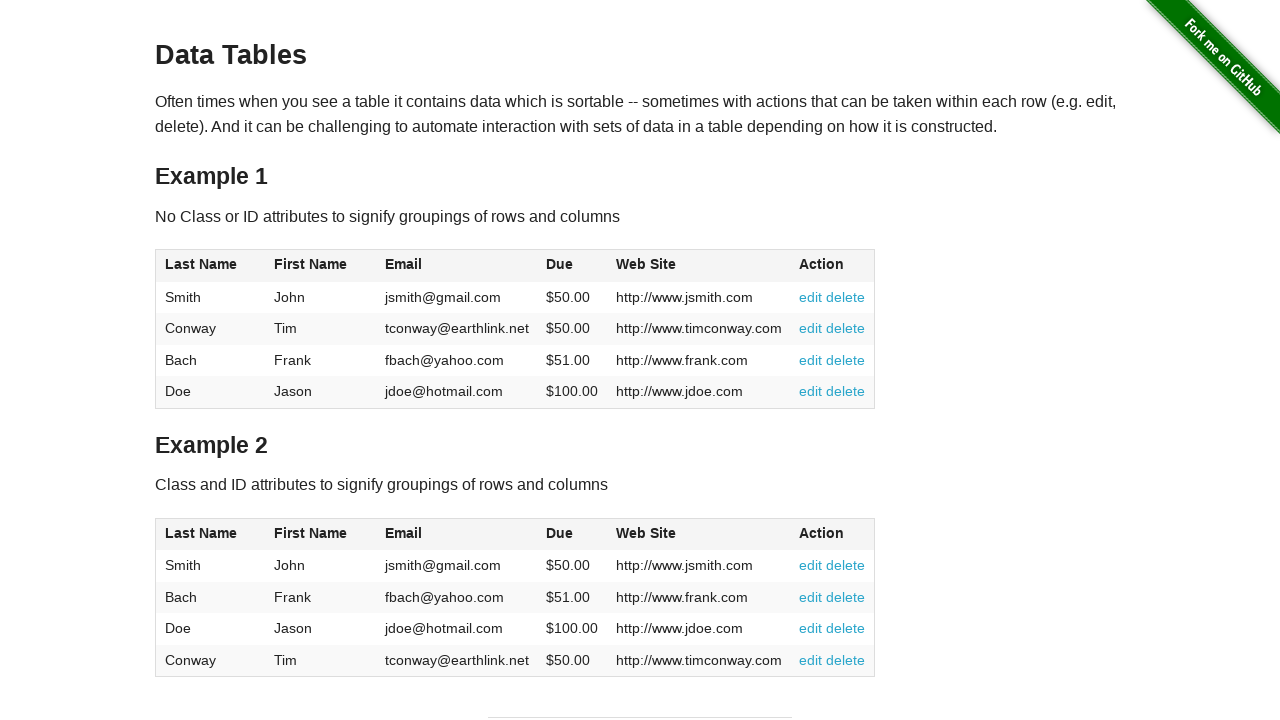

Due column cells loaded after sorting
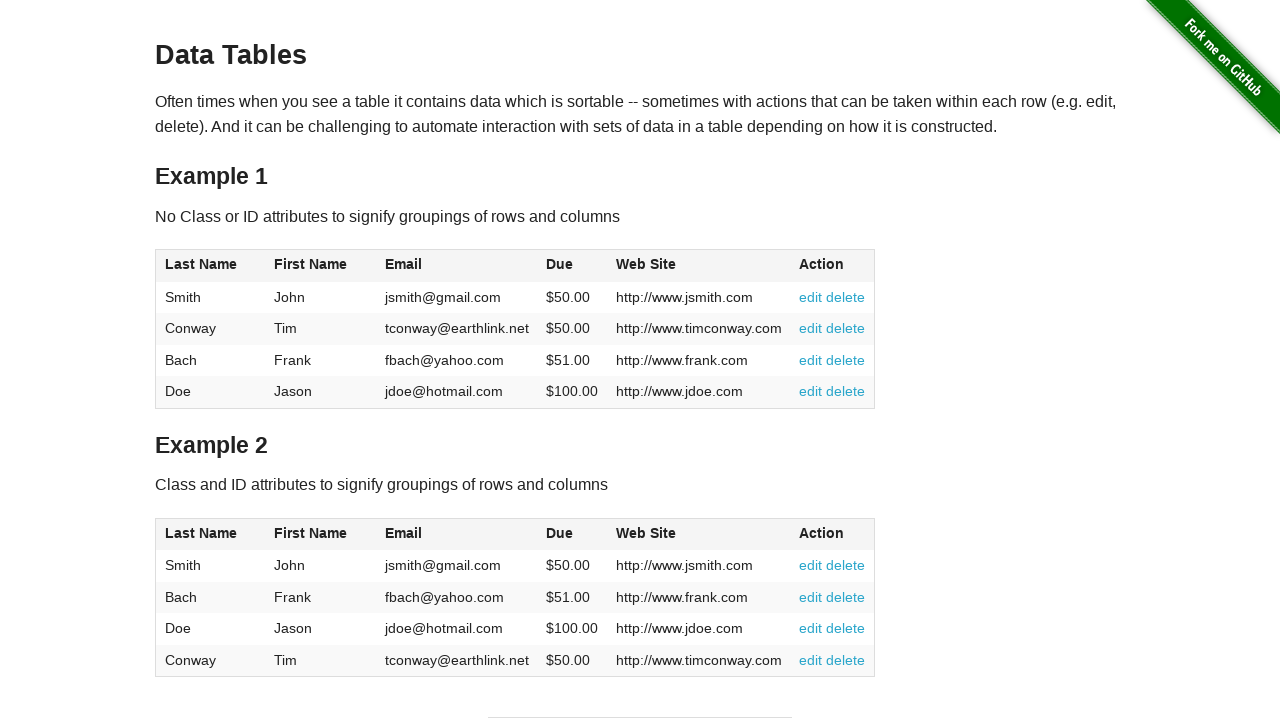

Retrieved all due column values from table
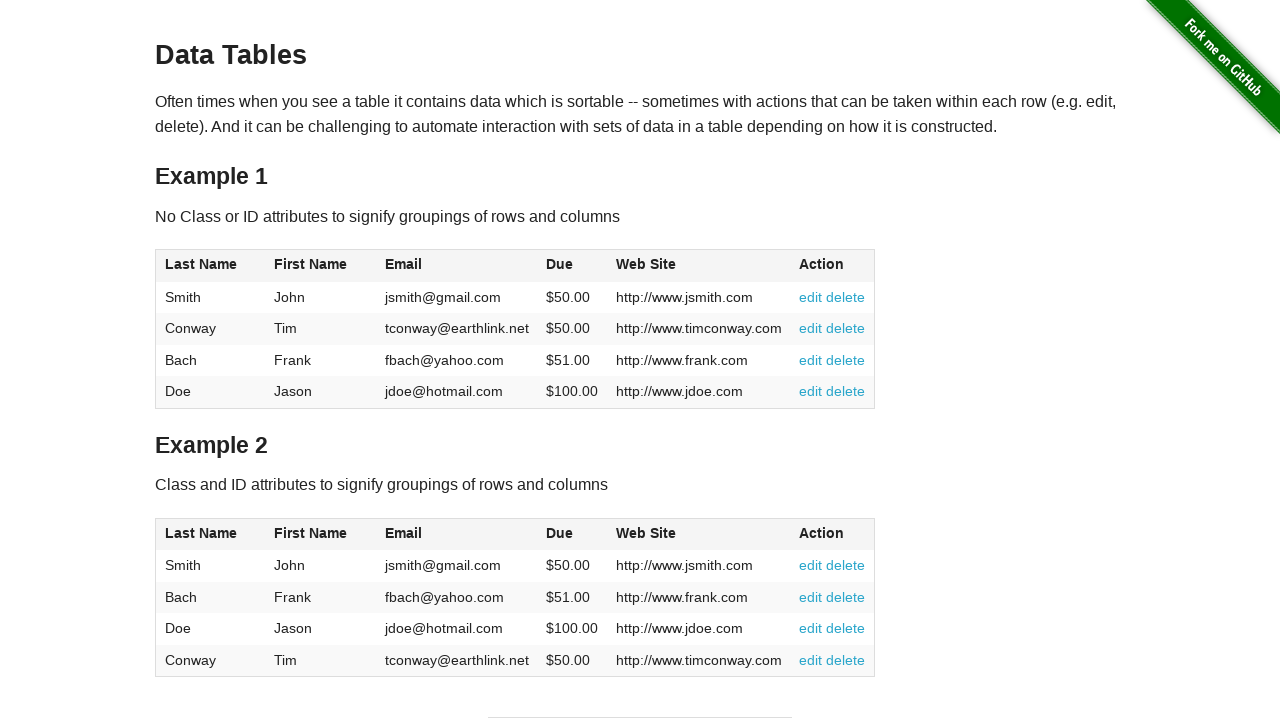

Parsed due values as floats
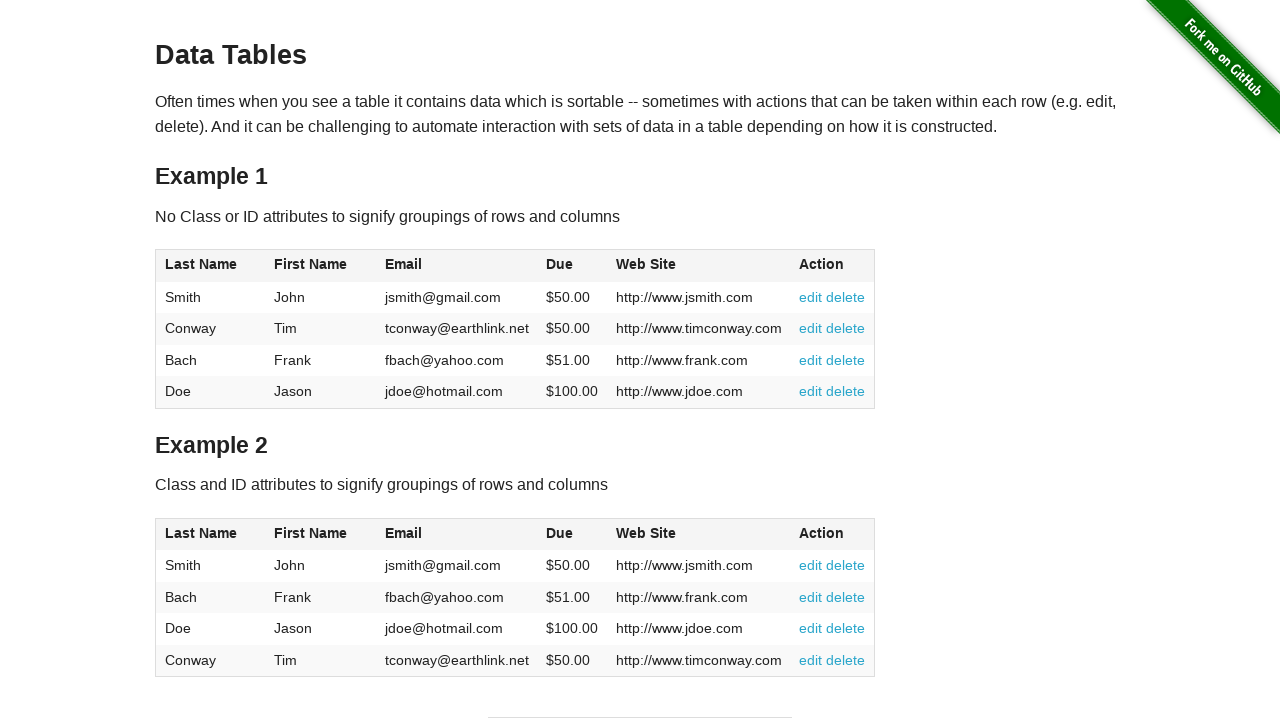

Verified due column is sorted in ascending order
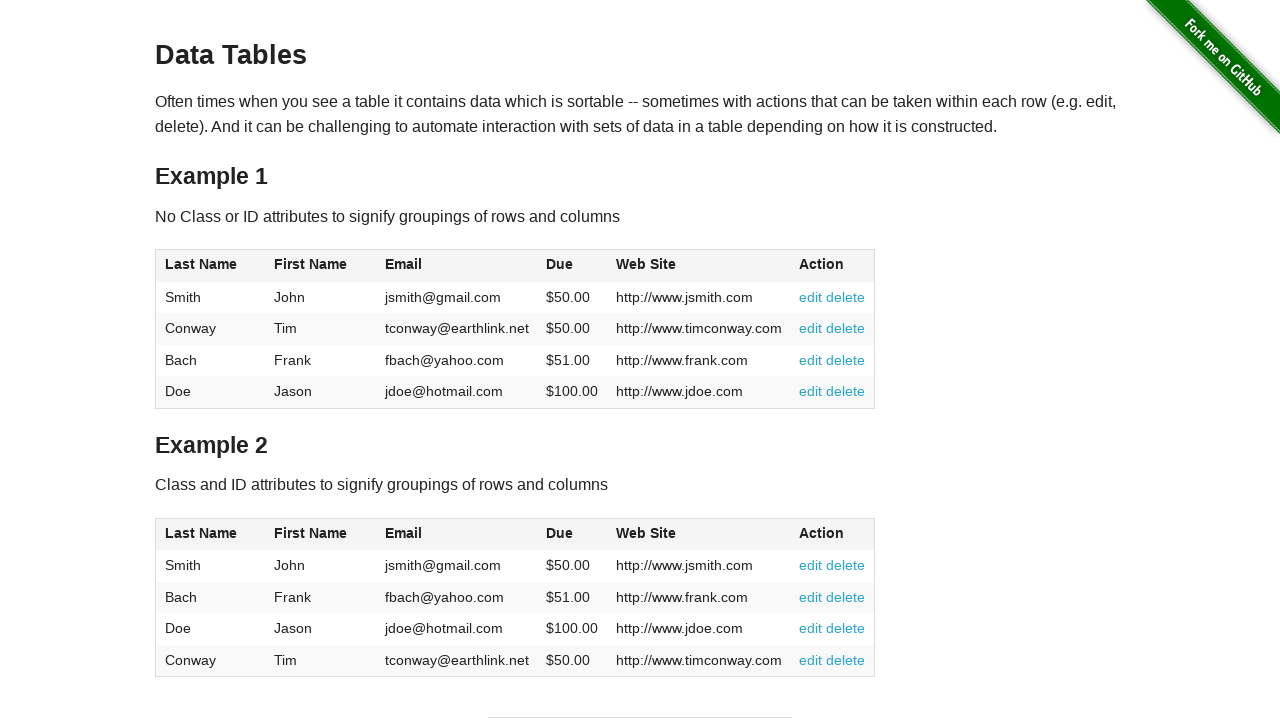

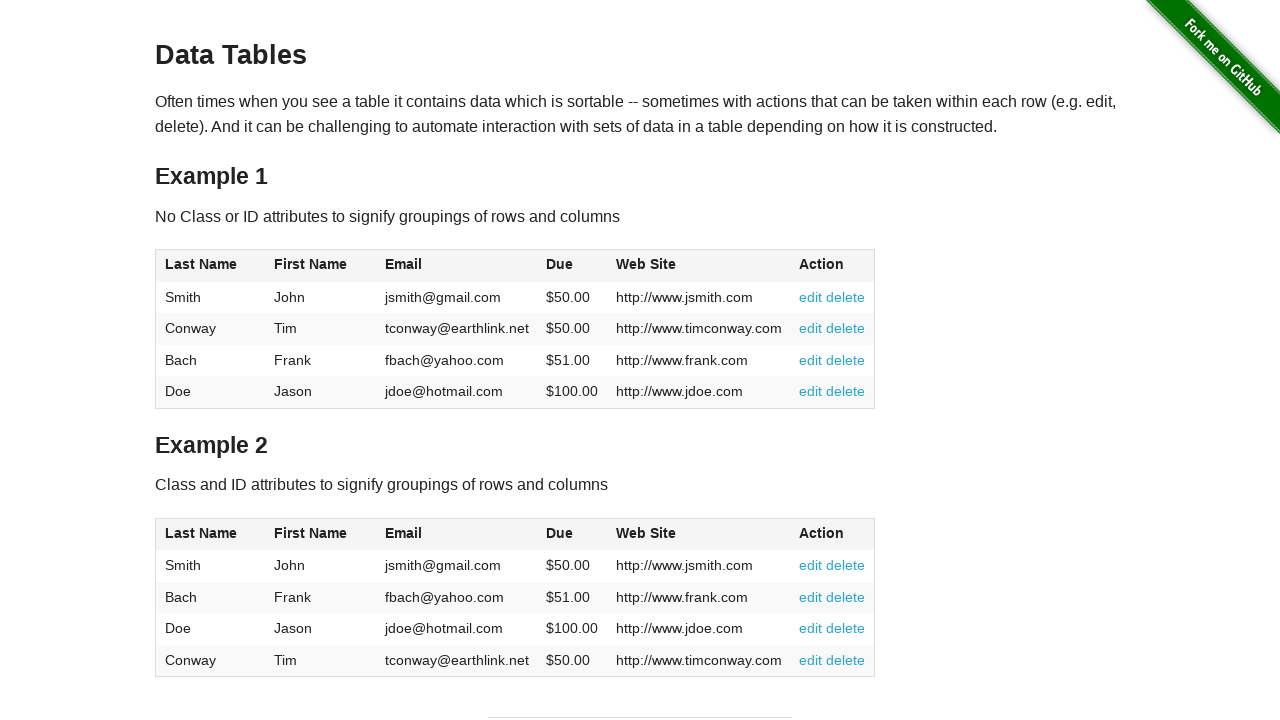